Tests tooltip functionality by hovering over an age field and verifying the tooltip appears

Starting URL: https://jqueryui.com/tooltip/

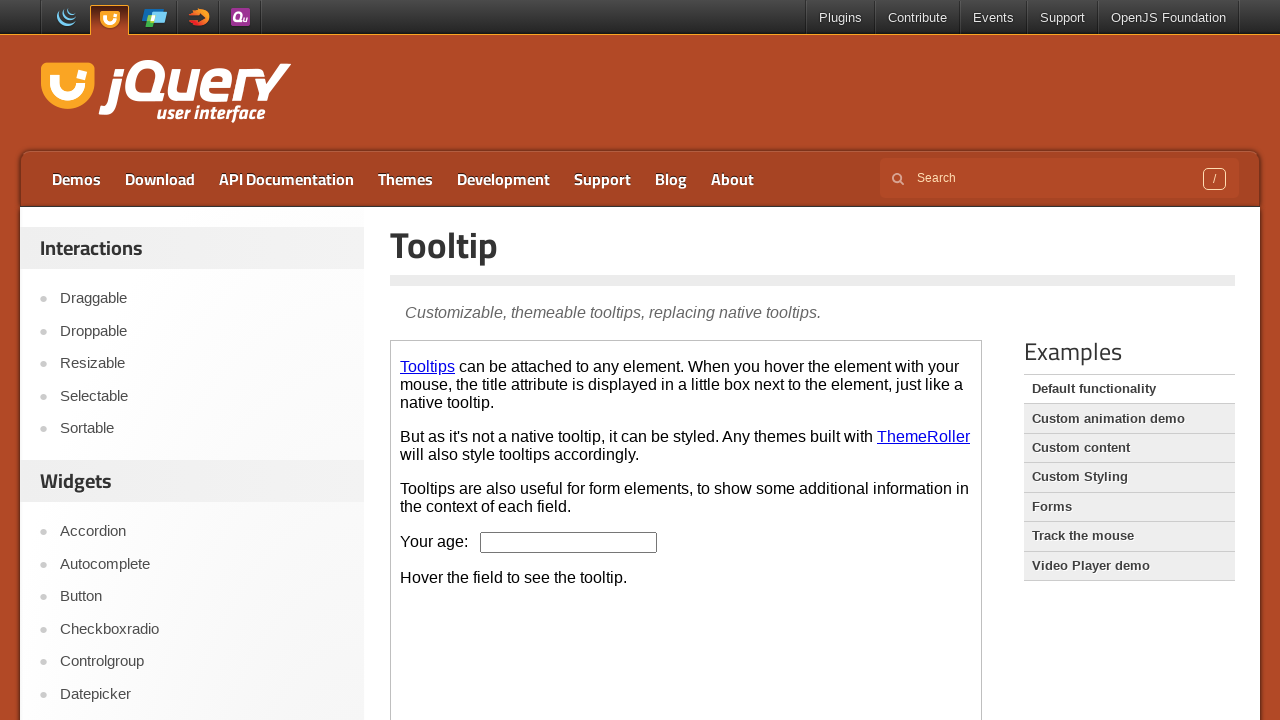

Located demo iframe
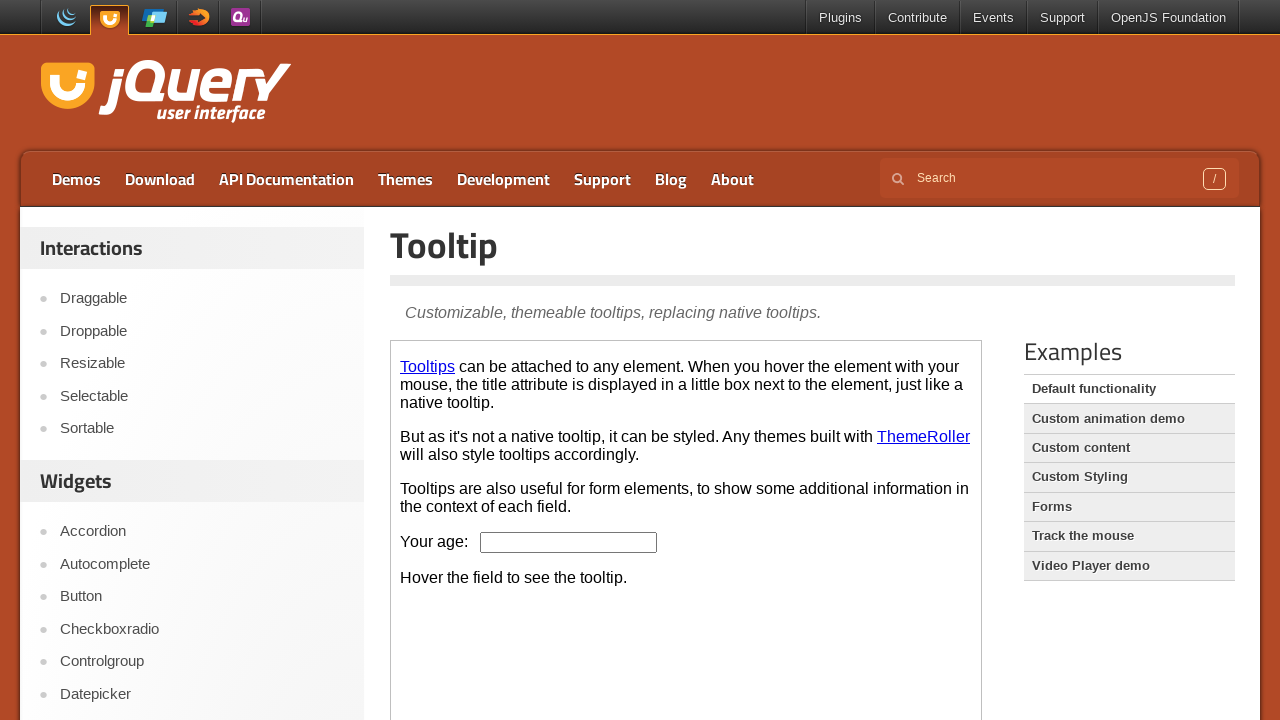

Located age input field
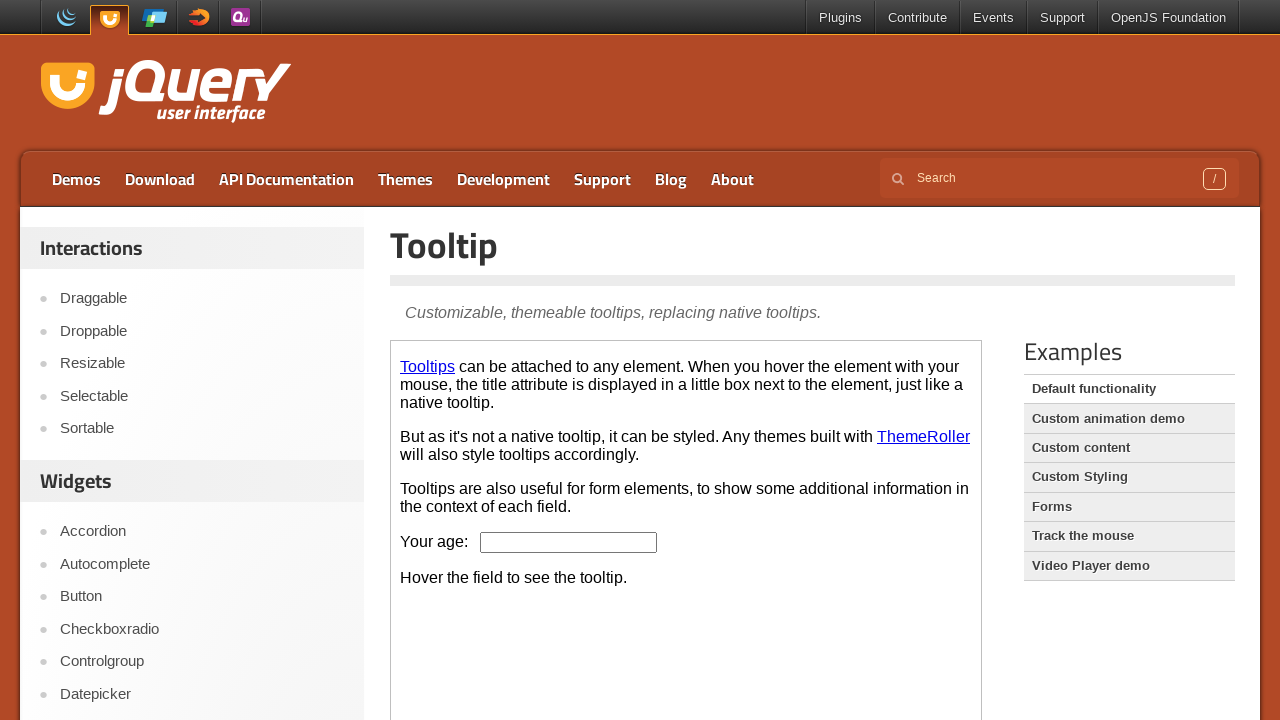

Hovered over age field to trigger tooltip at (569, 542) on .demo-frame >> internal:control=enter-frame >> #age
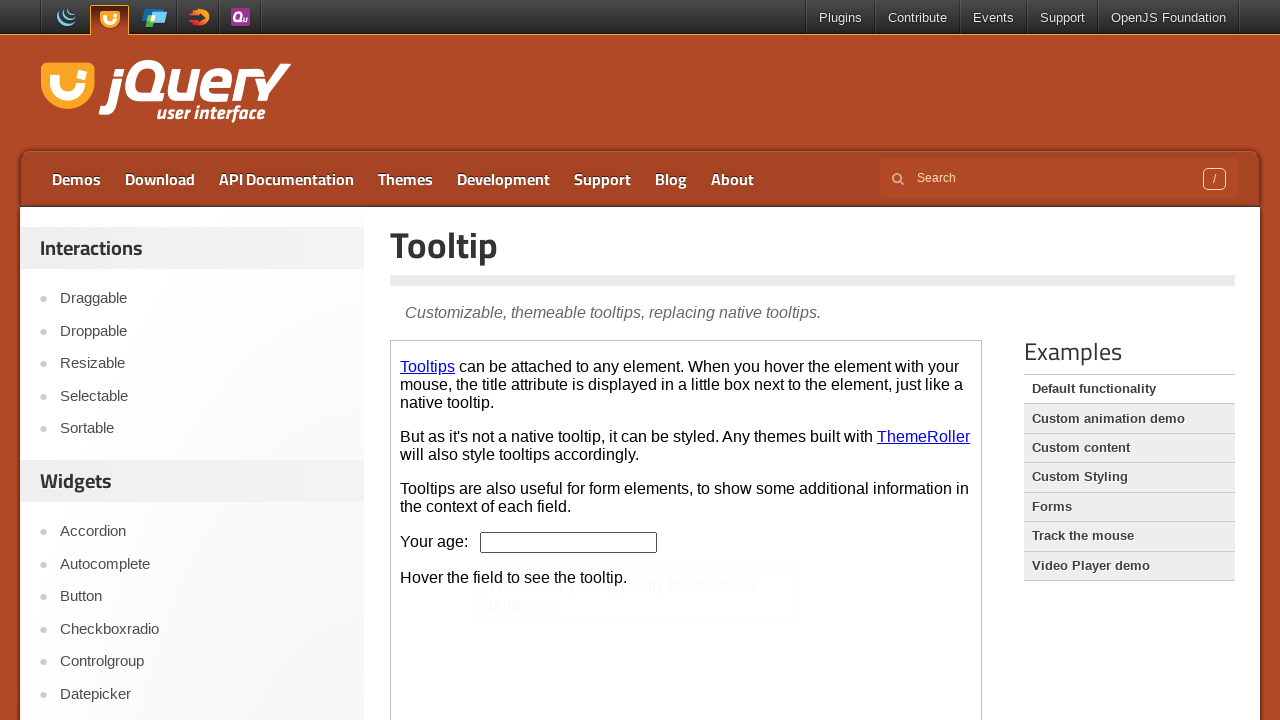

Located tooltip element
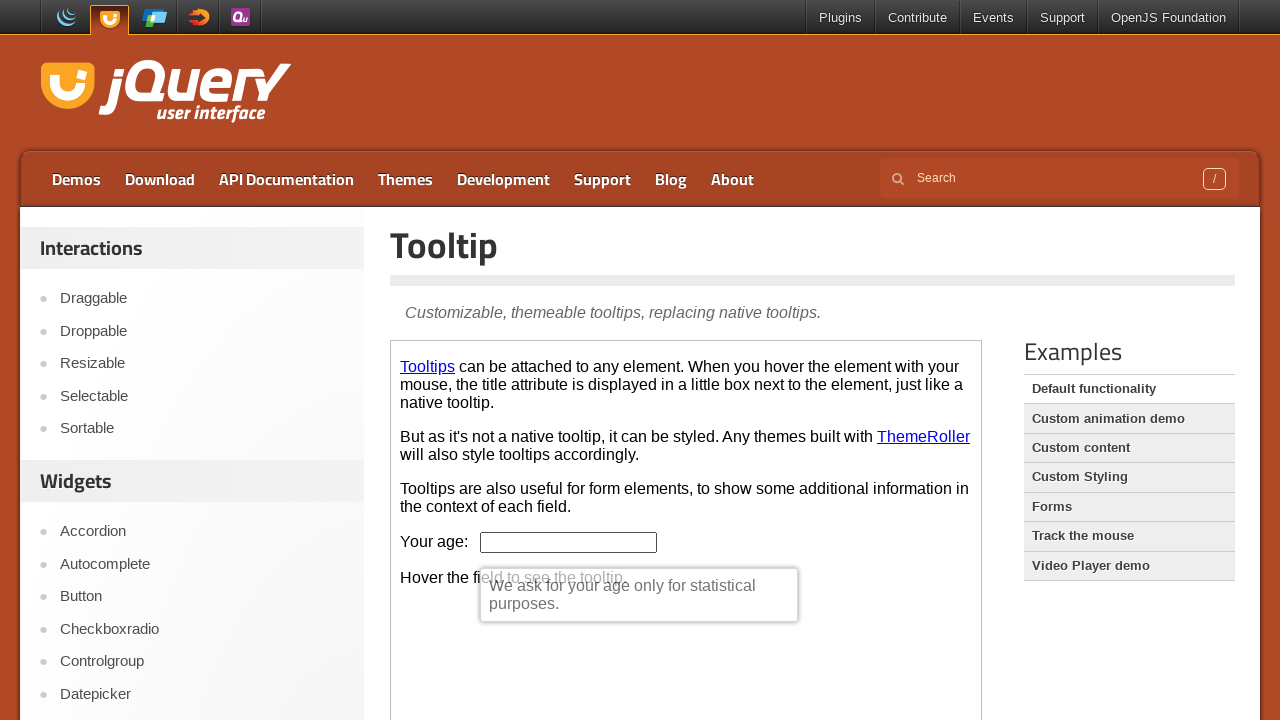

Verified tooltip is visible
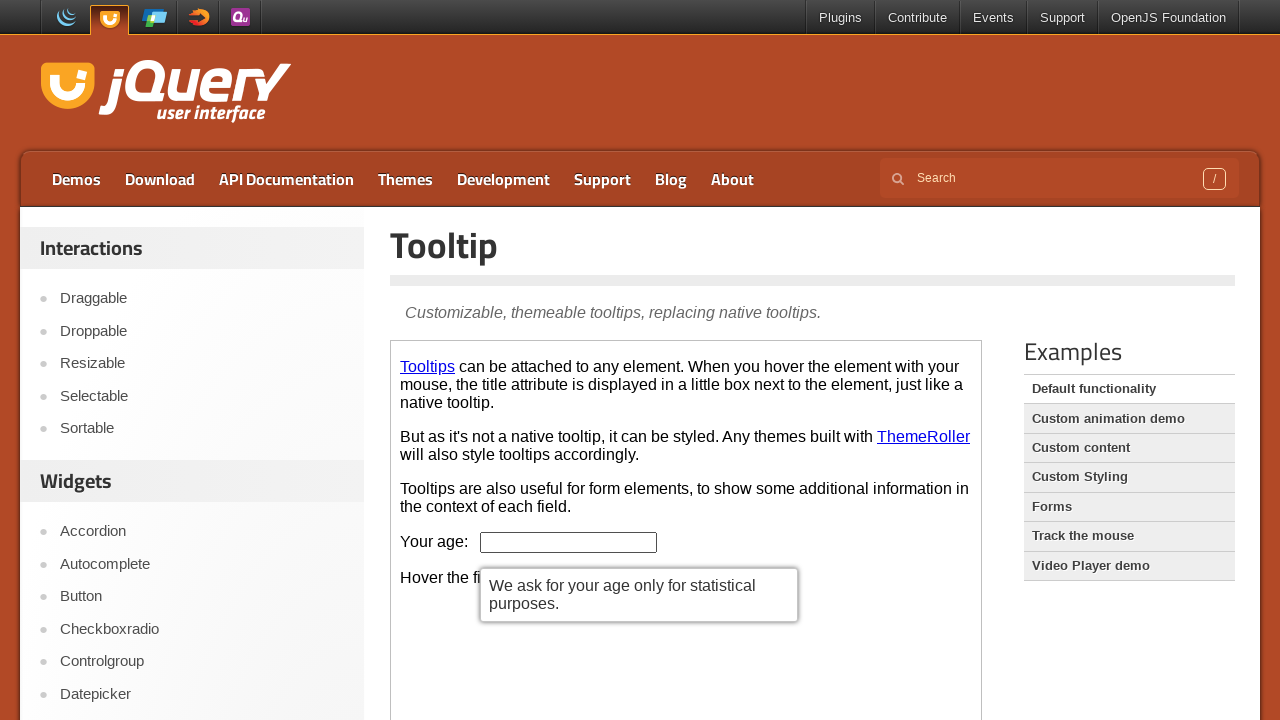

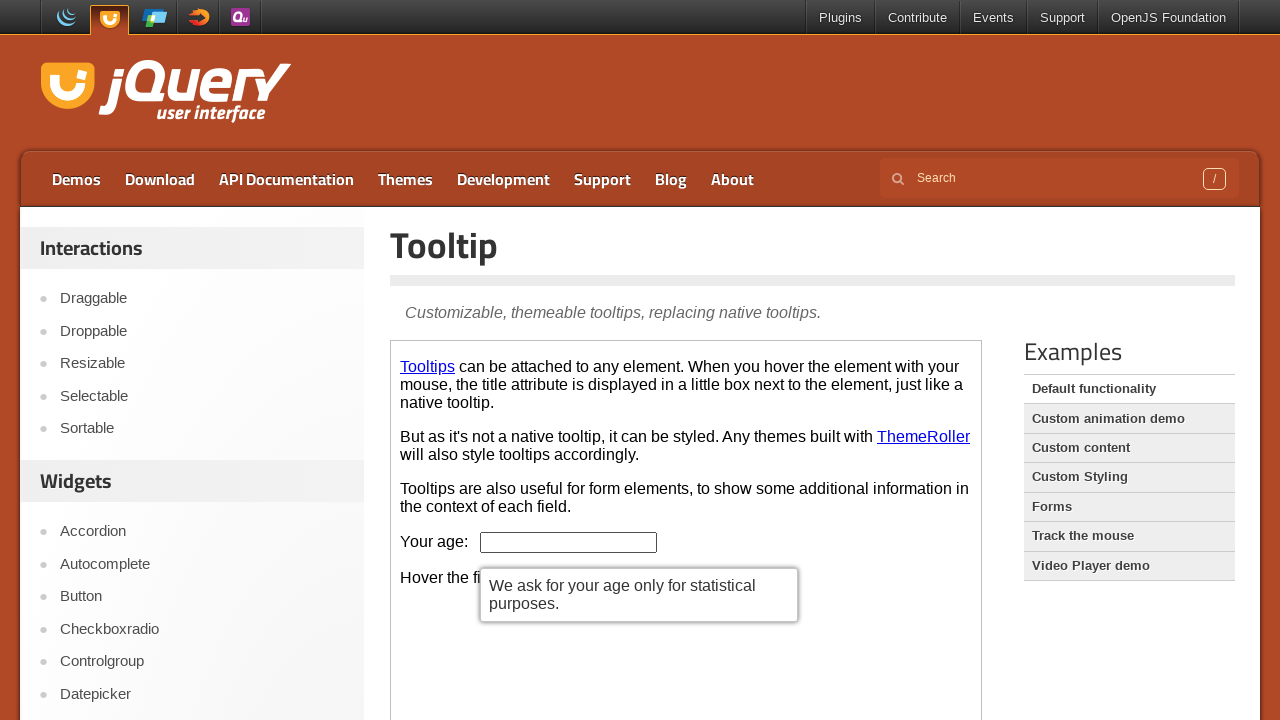